Tests drag-and-drop functionality on the jQueryUI draggable sortable demo by dragging Item 1 to Item 3's position within the sortable list.

Starting URL: https://jqueryui.com/draggable/#sortable

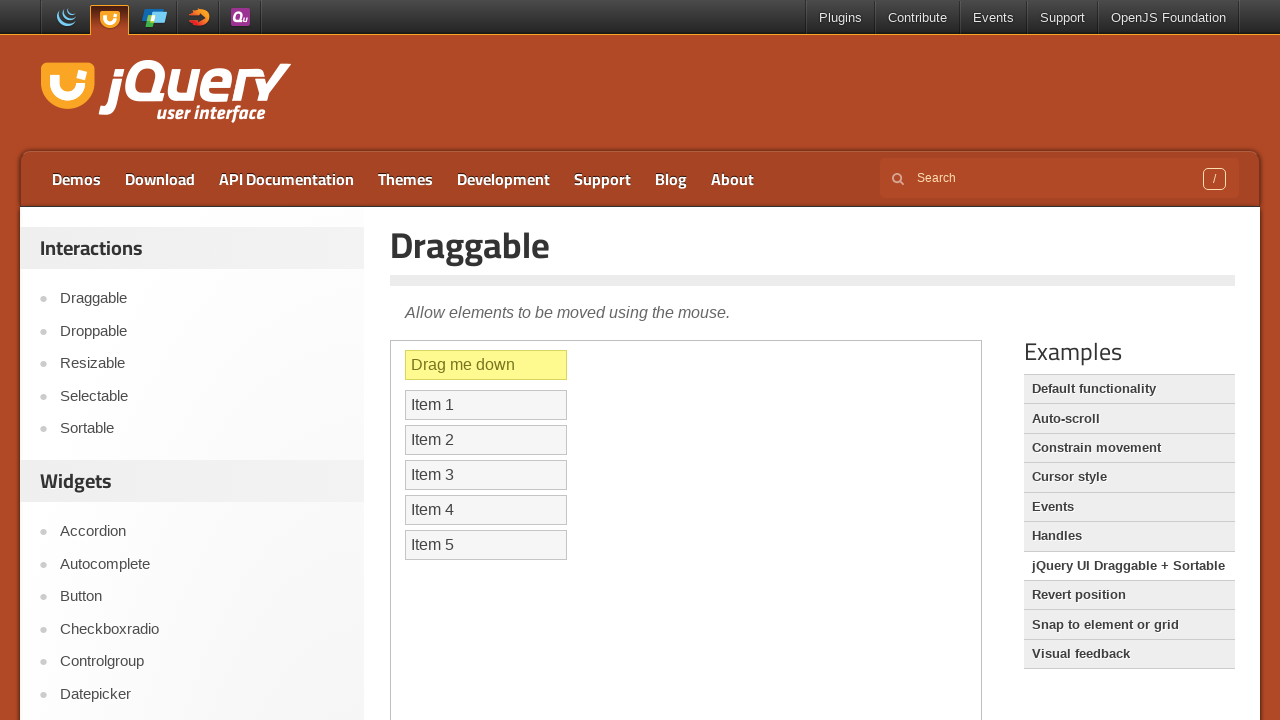

Located the demo iframe
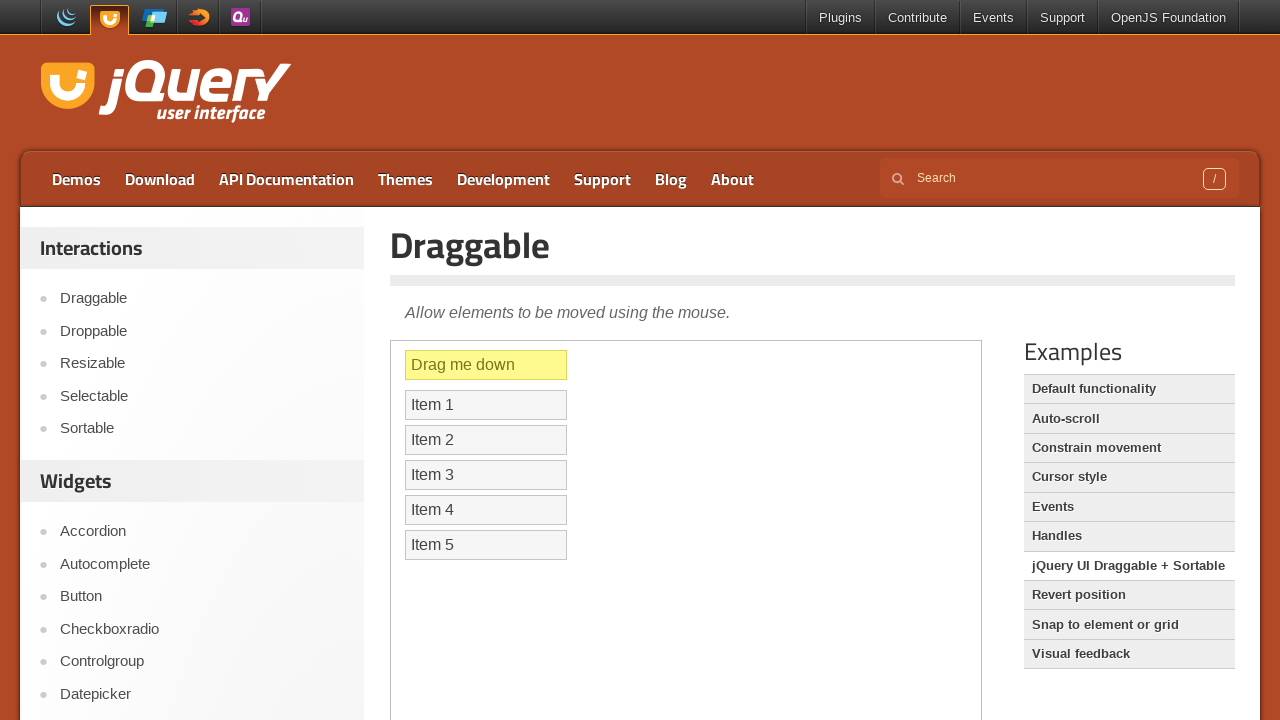

Located Item 1 in the sortable list
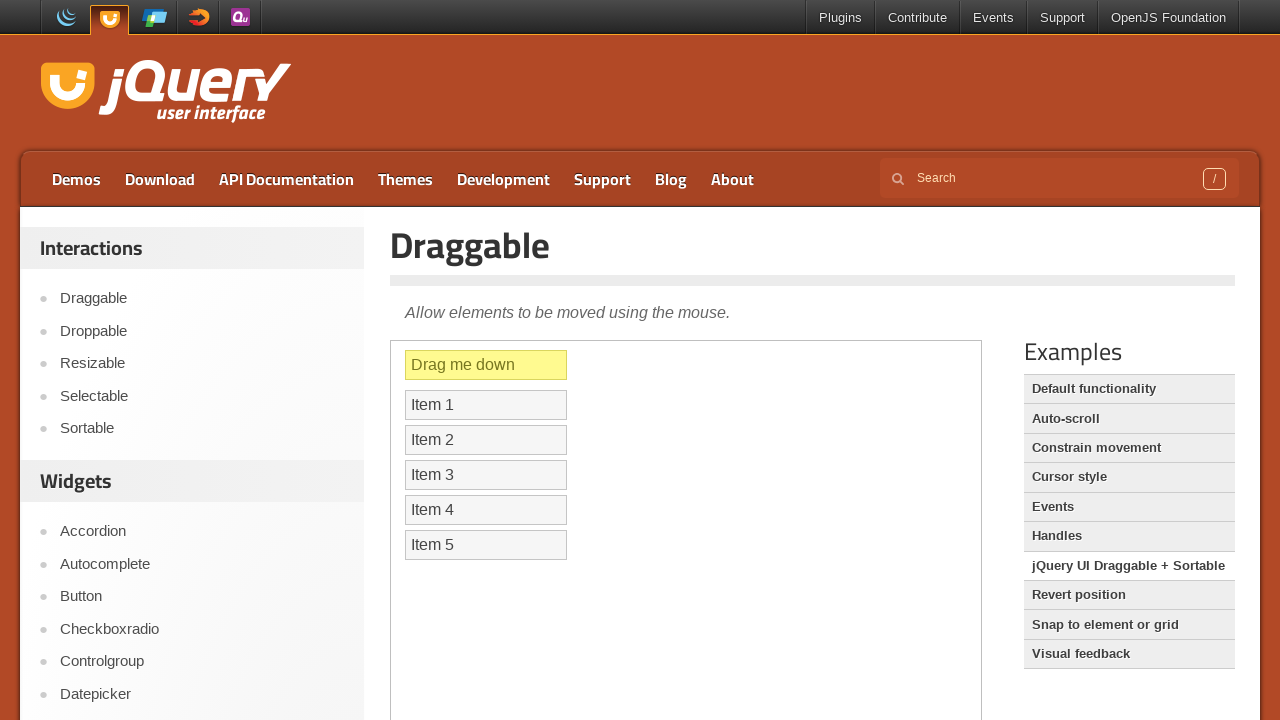

Located Item 3 in the sortable list
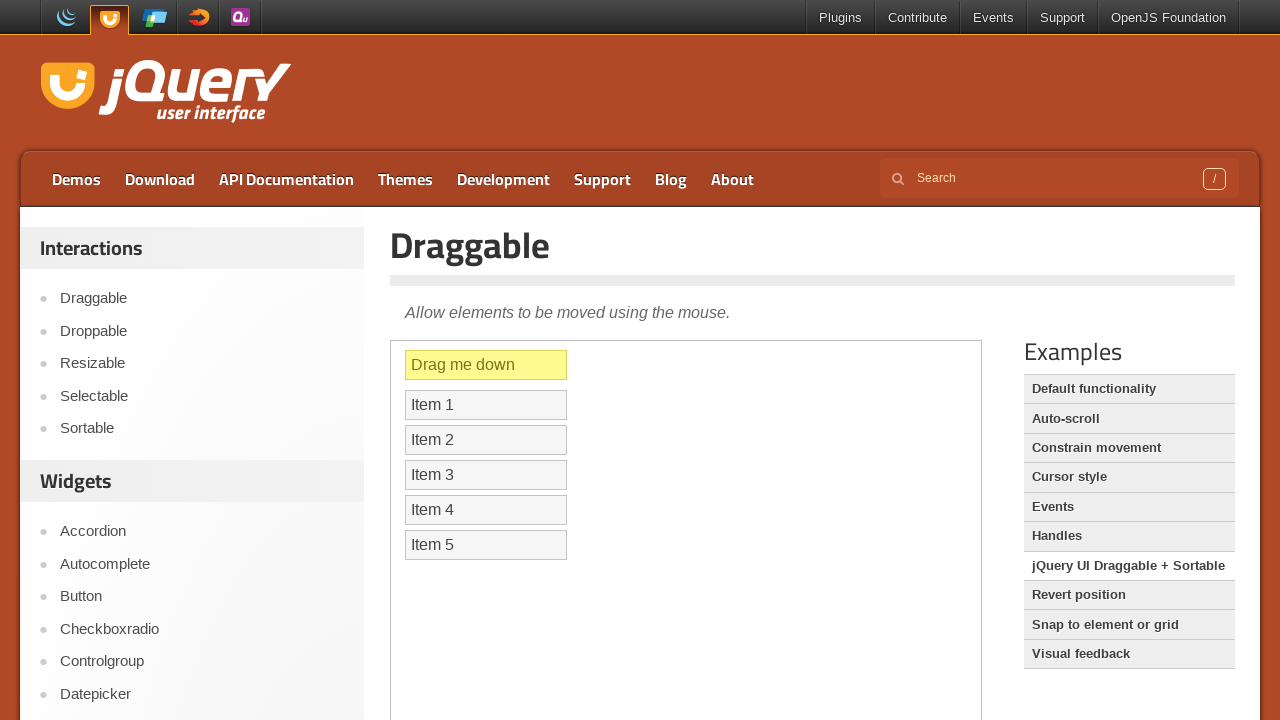

Dragged Item 1 to Item 3's position at (486, 475)
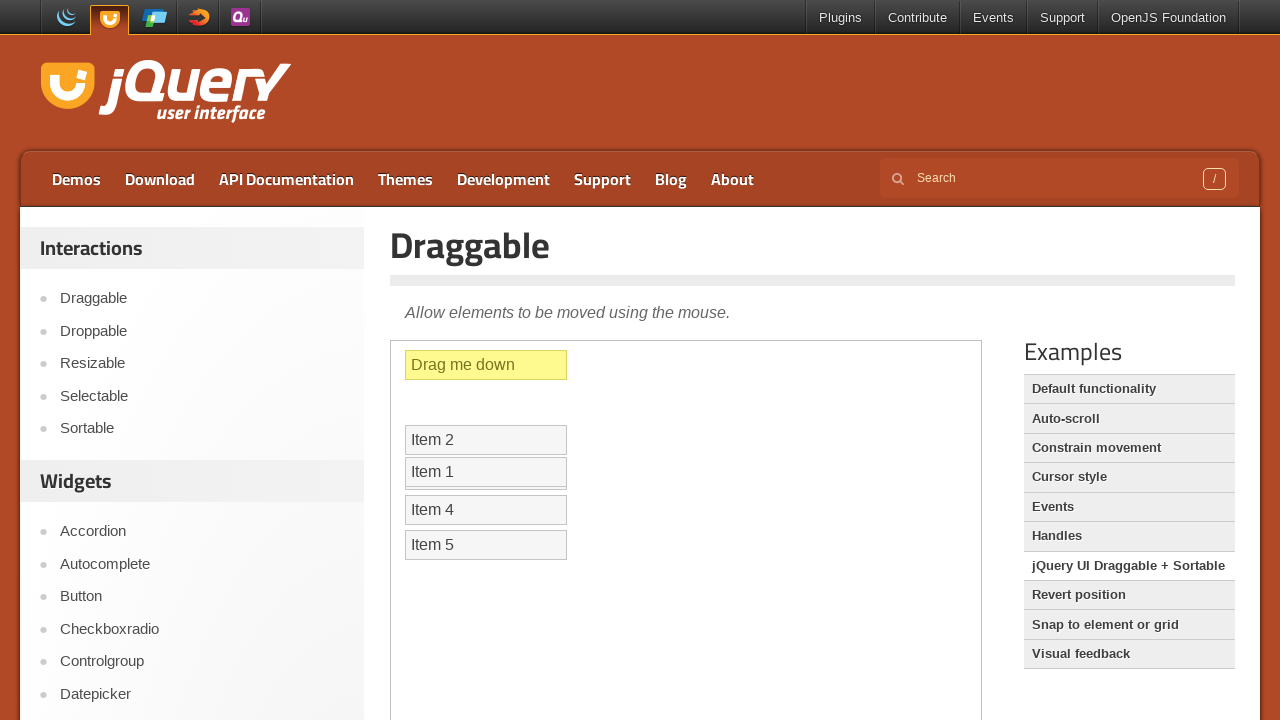

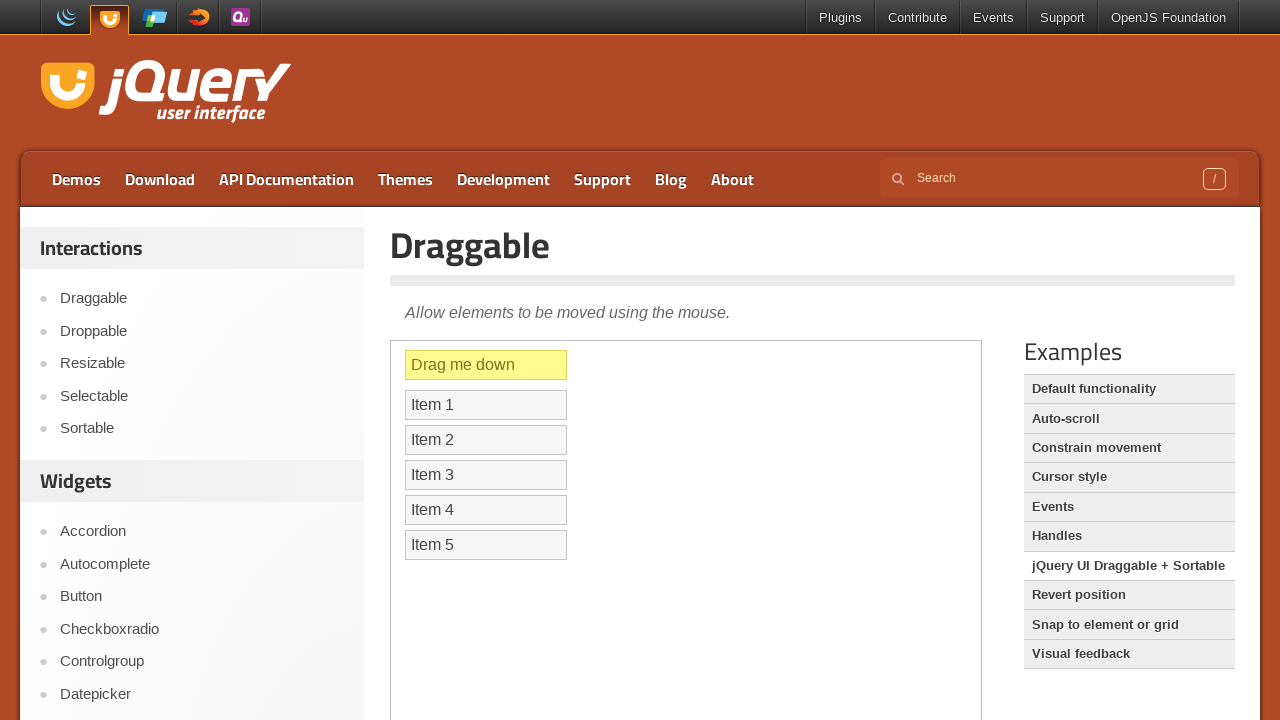